Tests text input functionality by entering text in an input field and verifying the button text changes accordingly

Starting URL: http://uitestingplayground.com/textinput

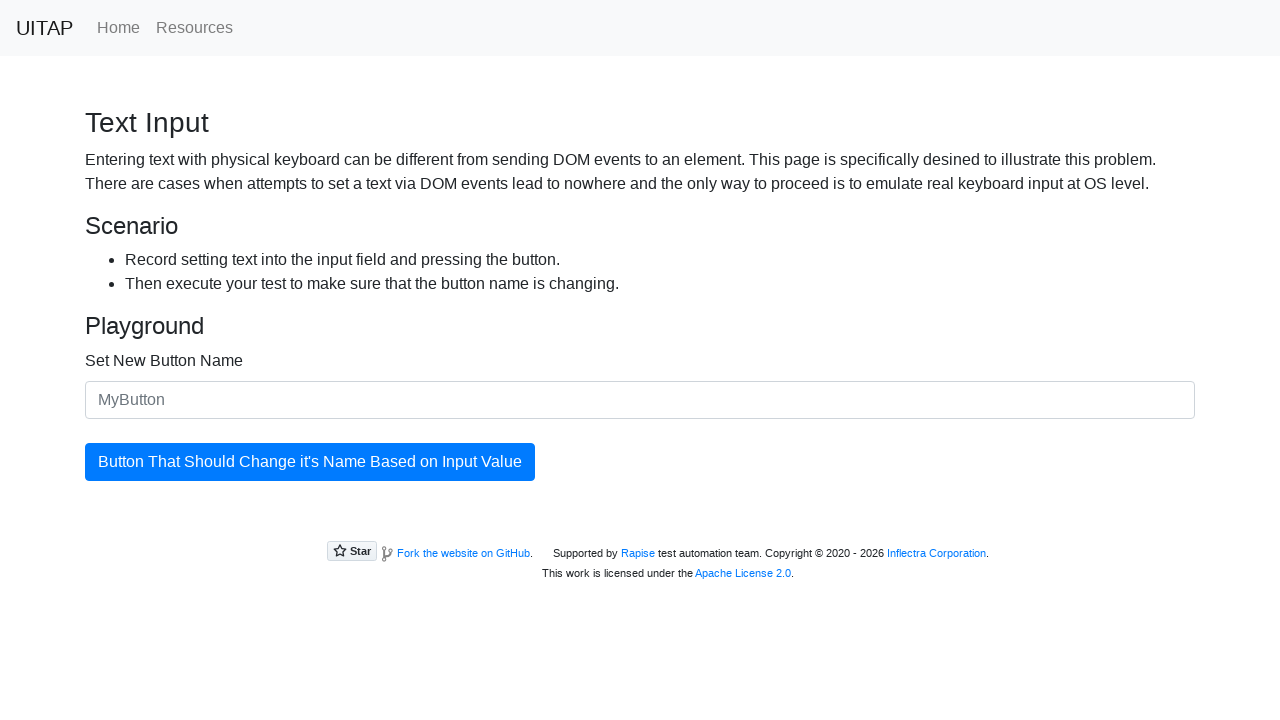

Entered 'Merion' in the input field on input#newButtonName
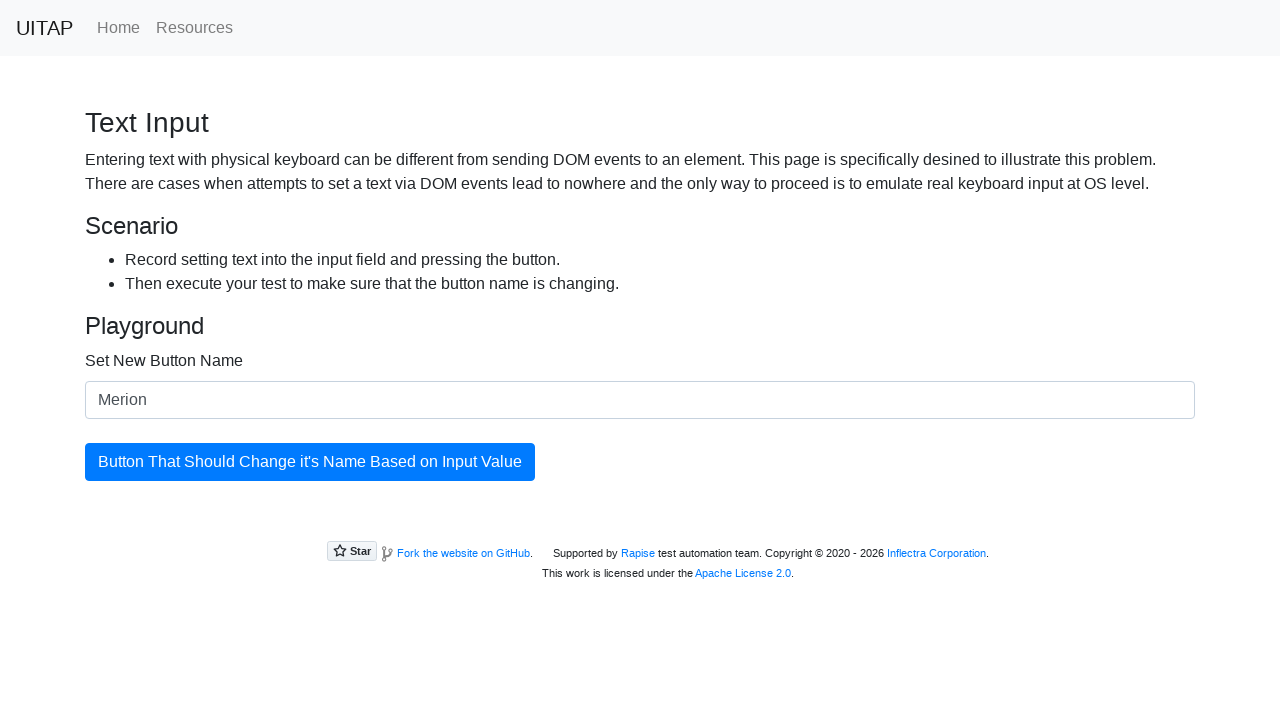

Clicked the blue button to update its text at (310, 462) on button#updatingButton
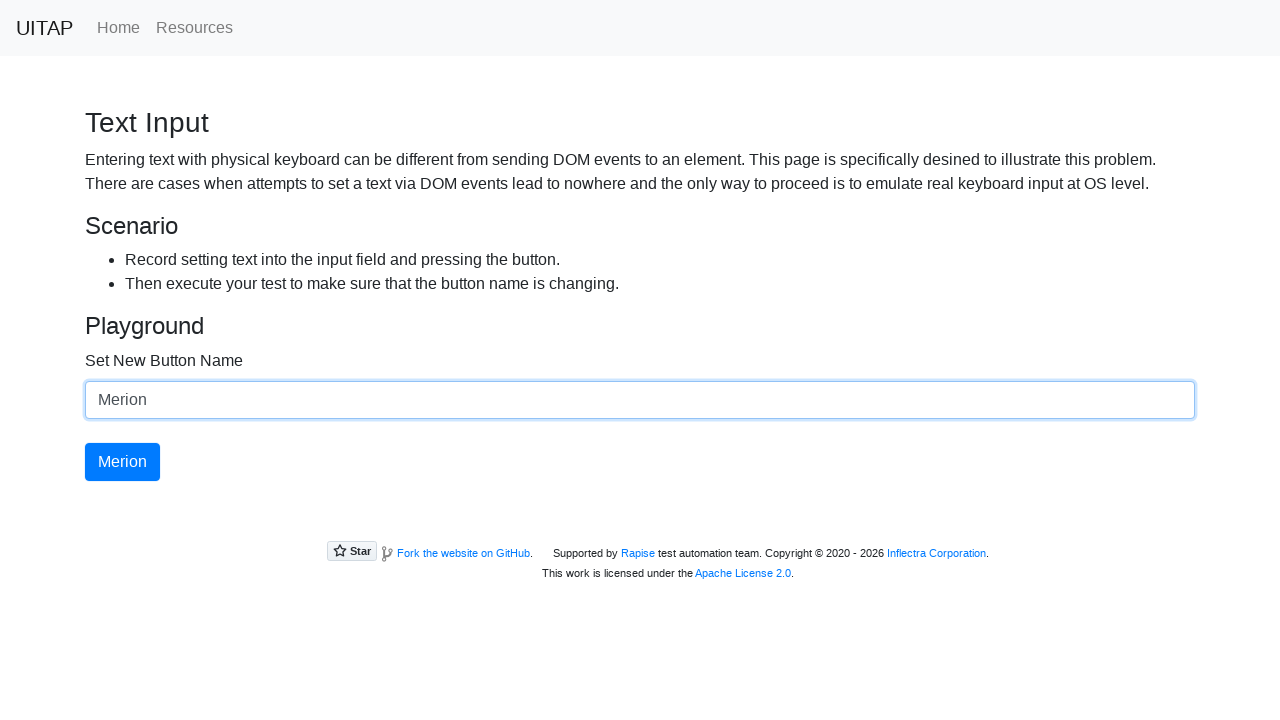

Retrieved button text: 'Merion'
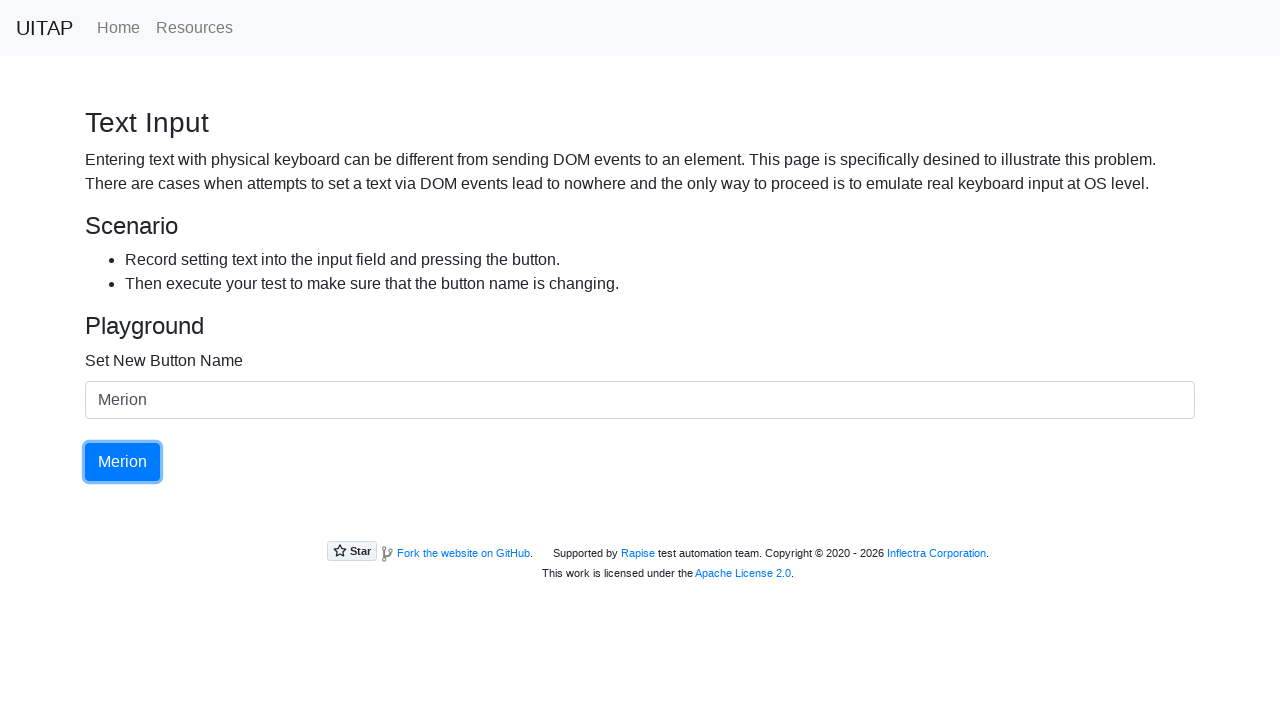

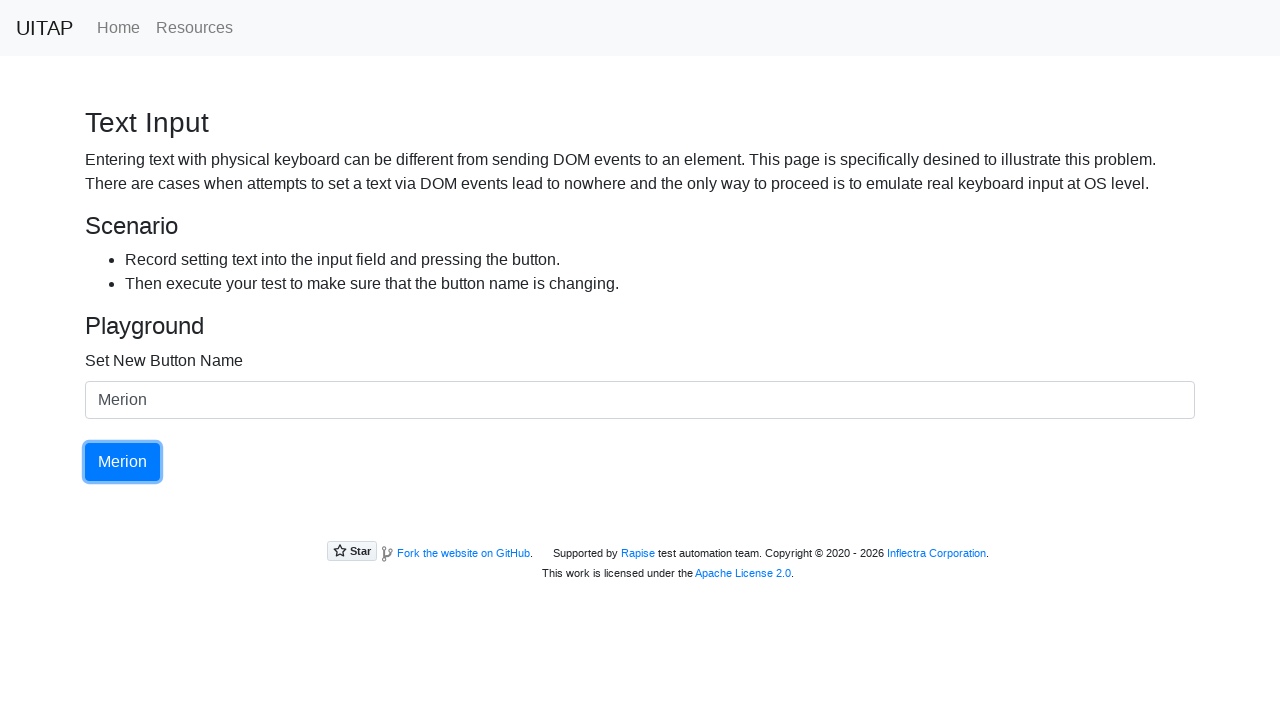